Tests drag and drop functionality on jQueryUI's droppable demo page by switching to the iframe and dragging an element onto a drop target

Starting URL: https://jqueryui.com/droppable/

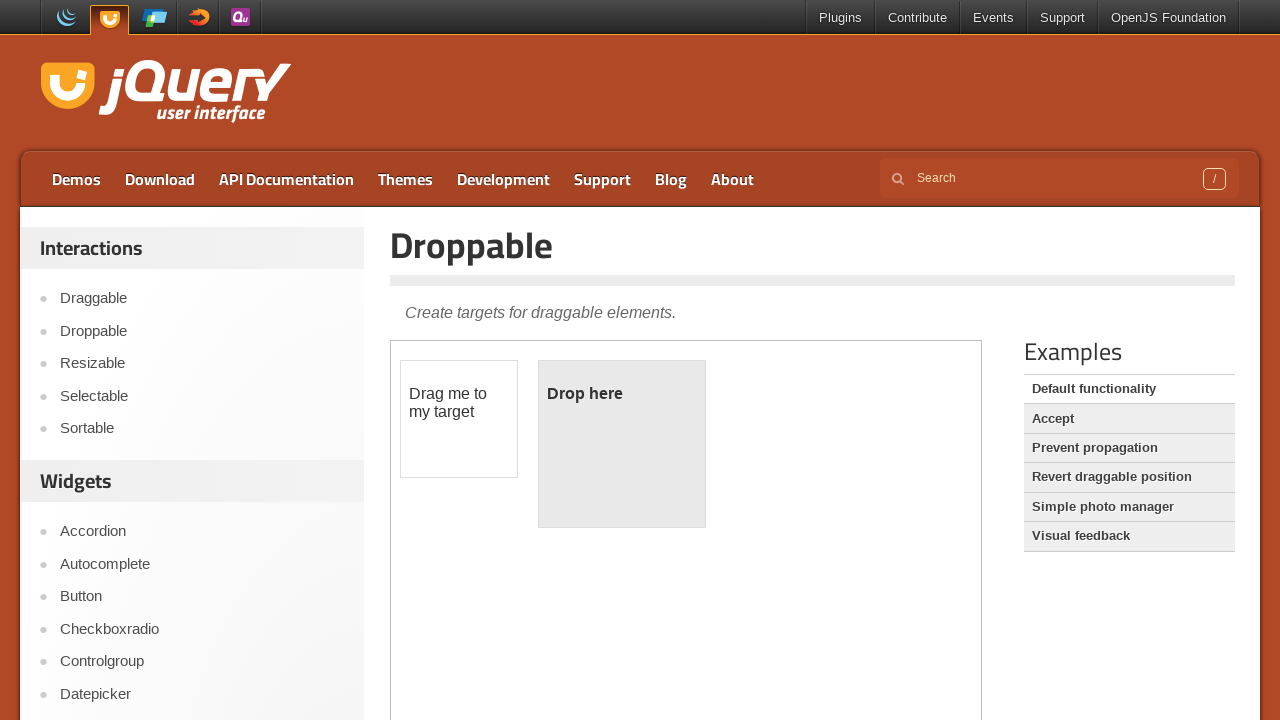

Located iframe with demo-frame class
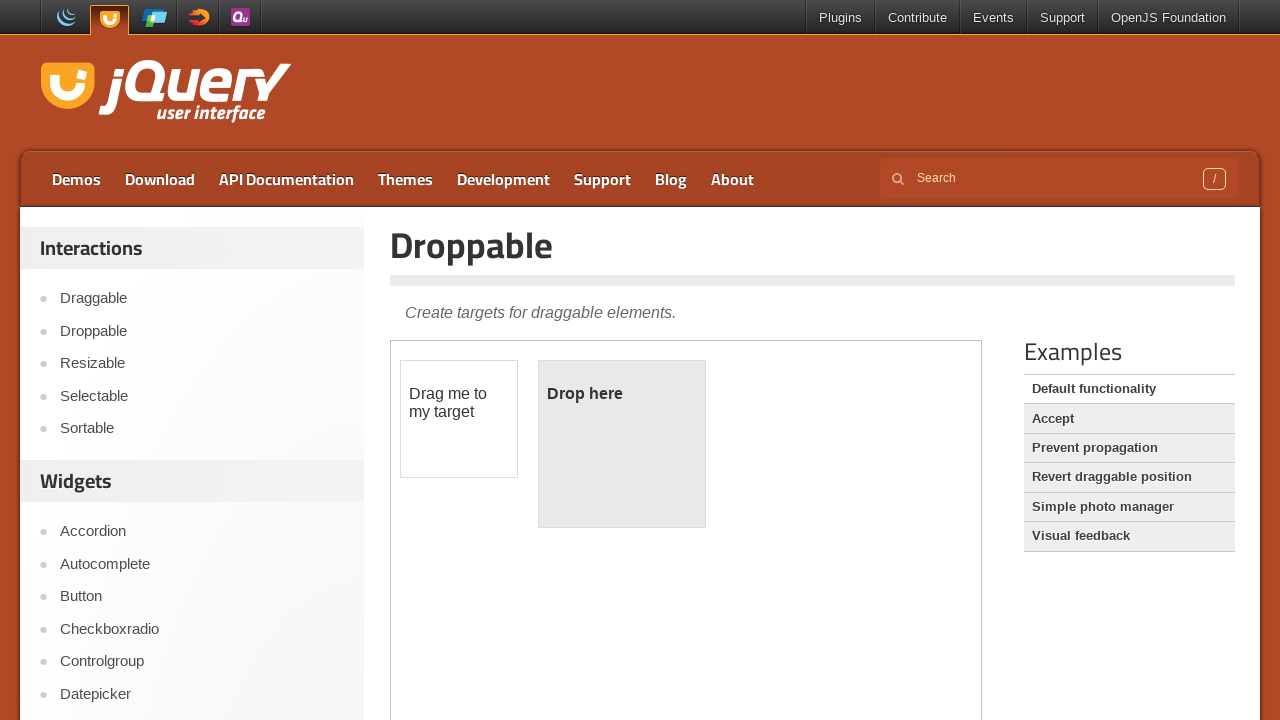

Located draggable element within iframe
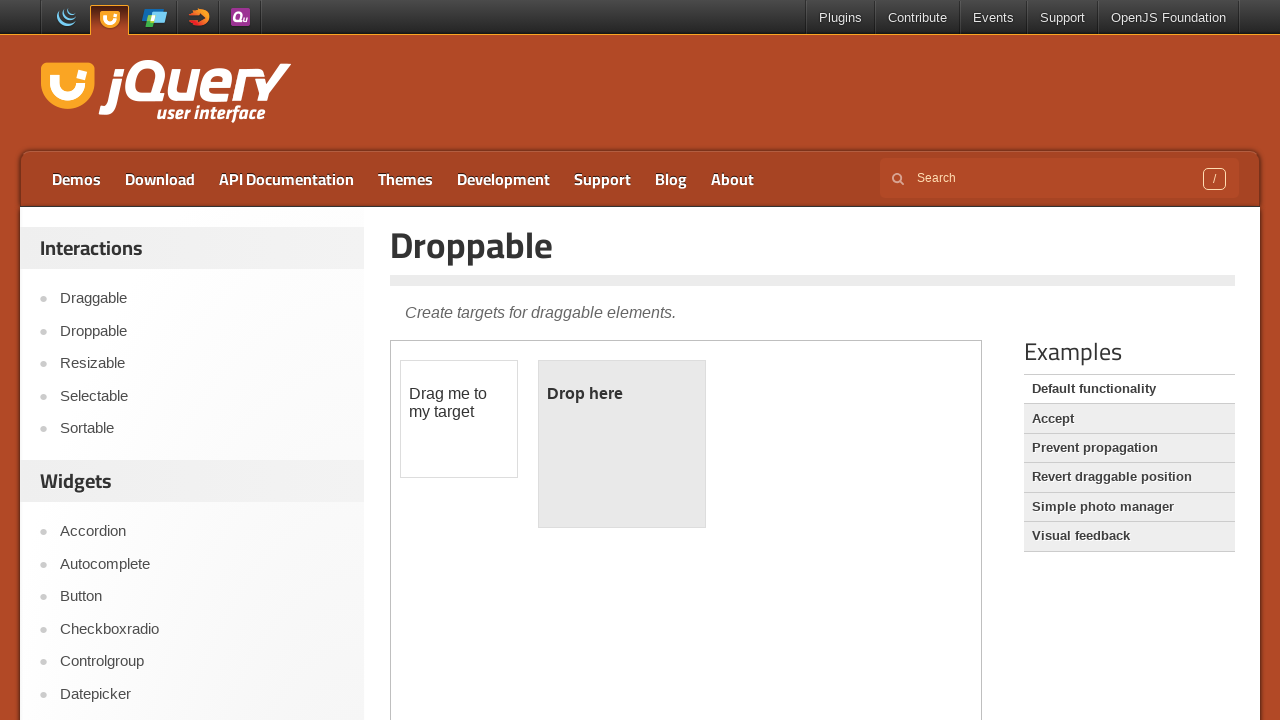

Located droppable target element within iframe
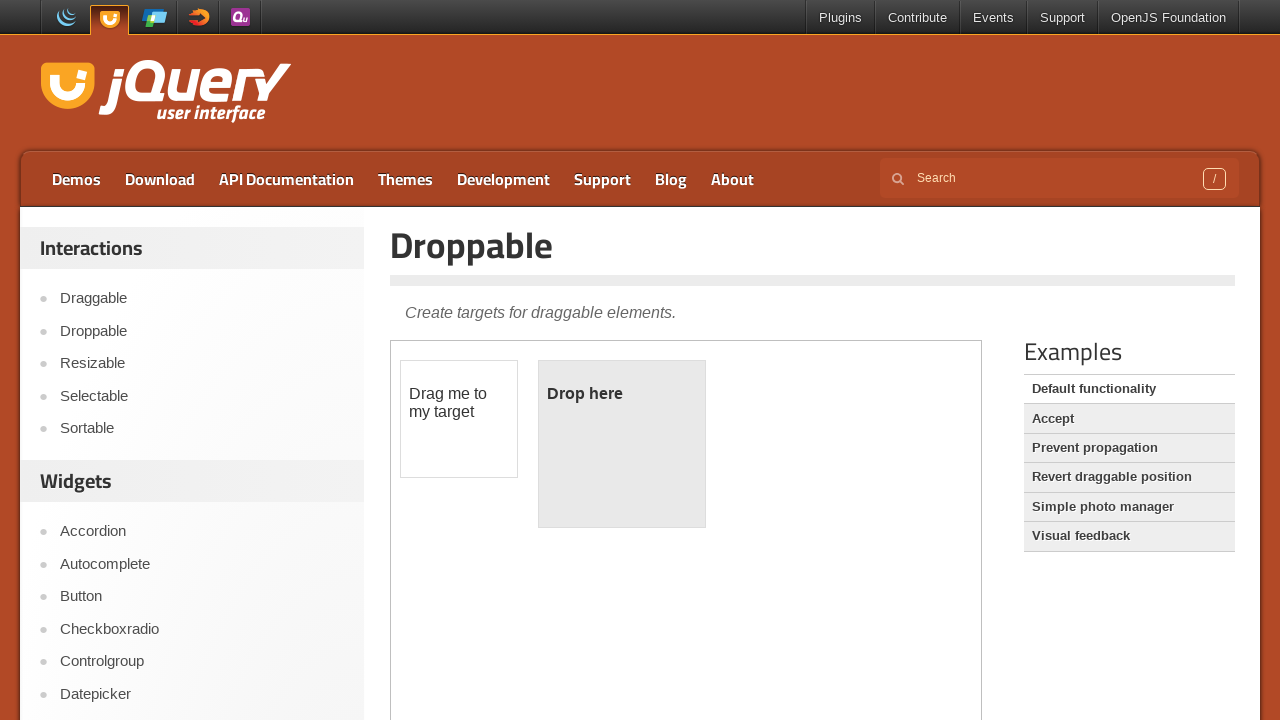

Dragged draggable element onto droppable target at (622, 444)
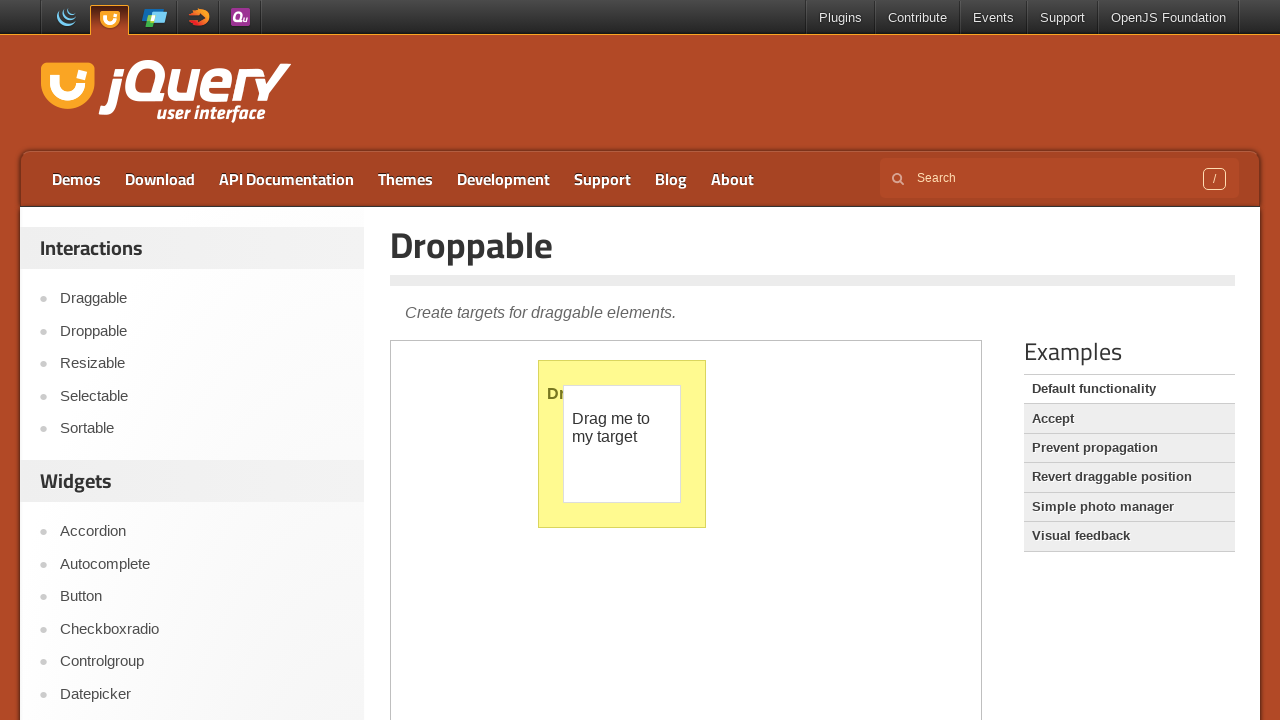

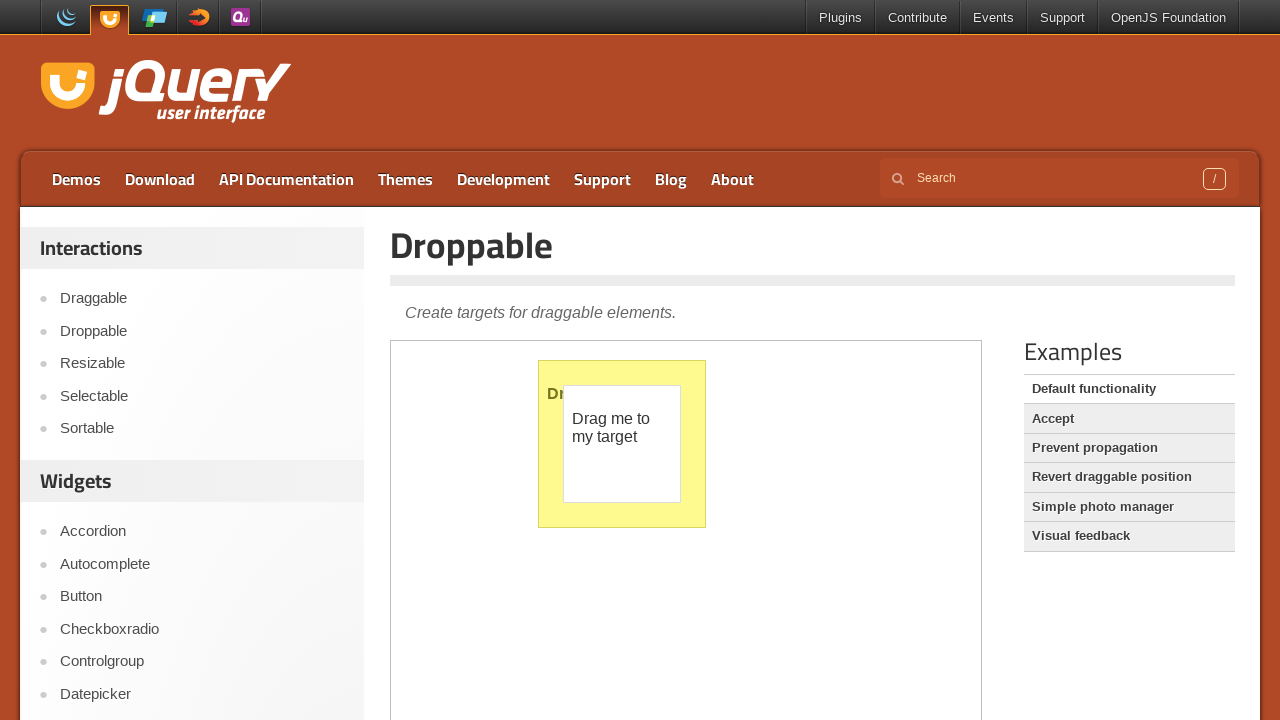